Tests the search functionality on Playwright documentation site by searching for "Canary Releases" topic

Starting URL: https://playwright.dev/

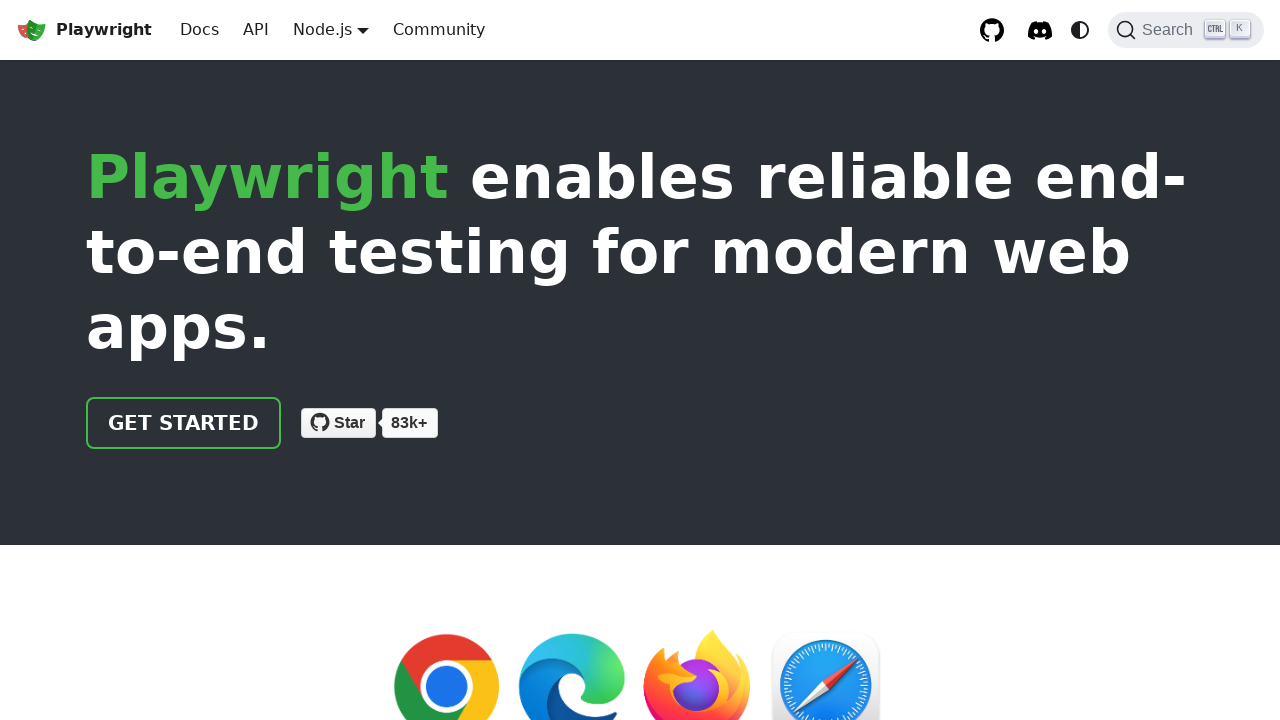

Clicked Search button to open search dialog at (1186, 30) on internal:role=button[name="Search"i]
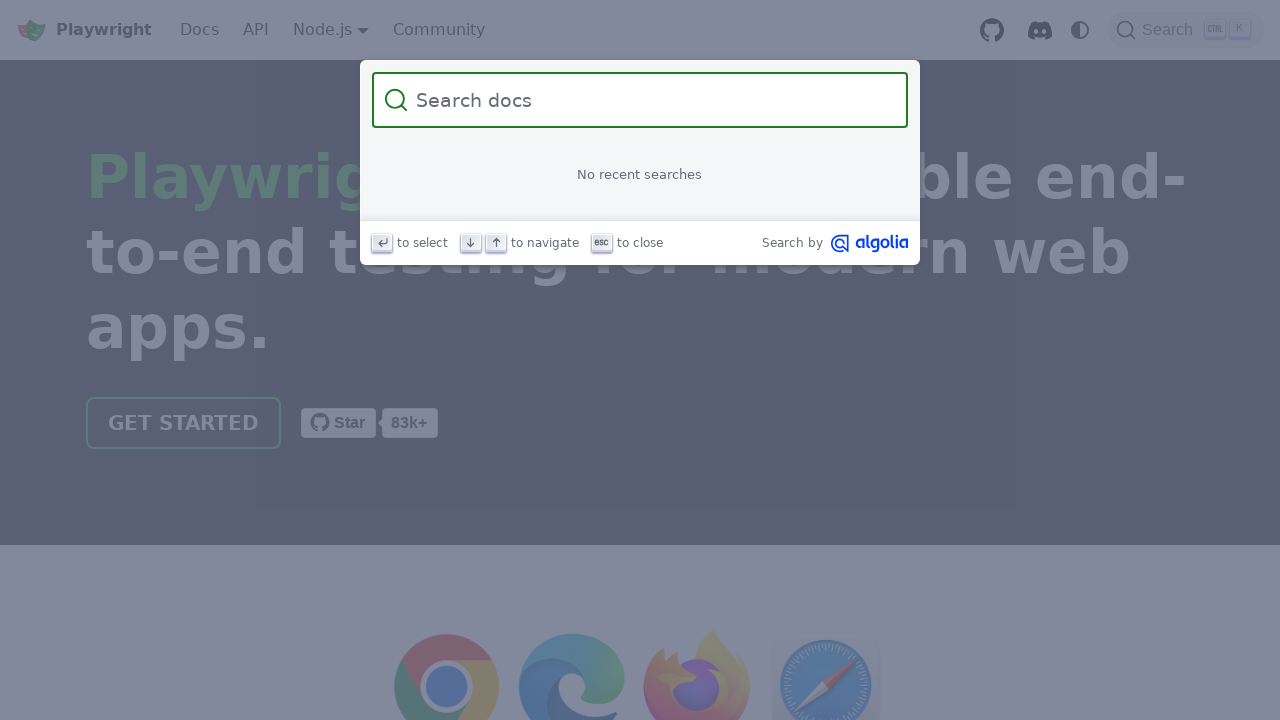

Filled search field with 'Canary Releases' on internal:attr=[placeholder="Search"i]
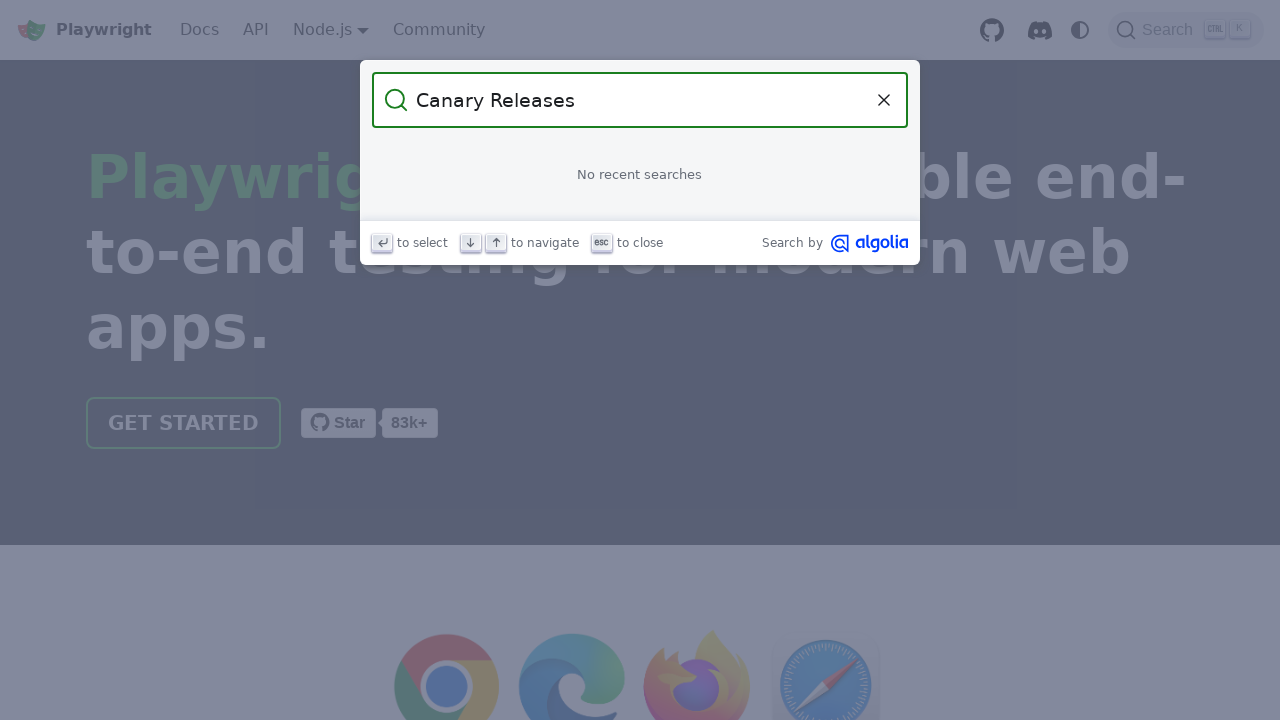

Pressed Enter to submit search for 'Canary Releases'
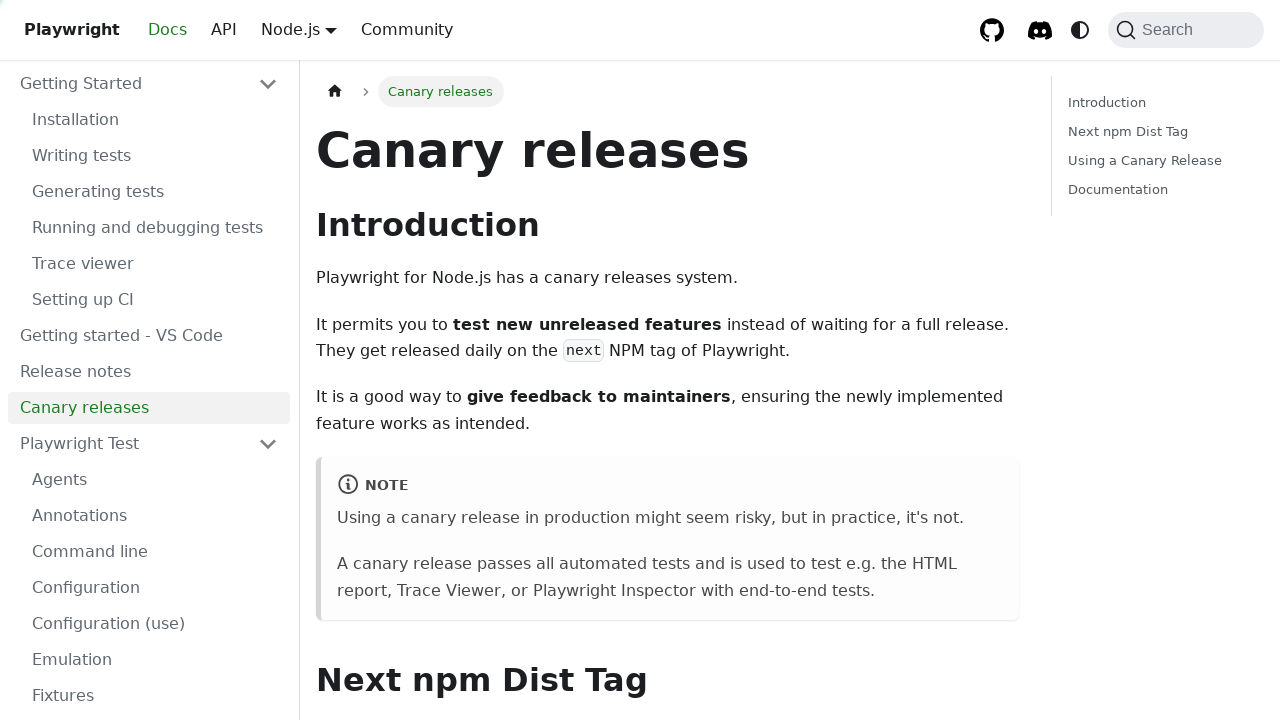

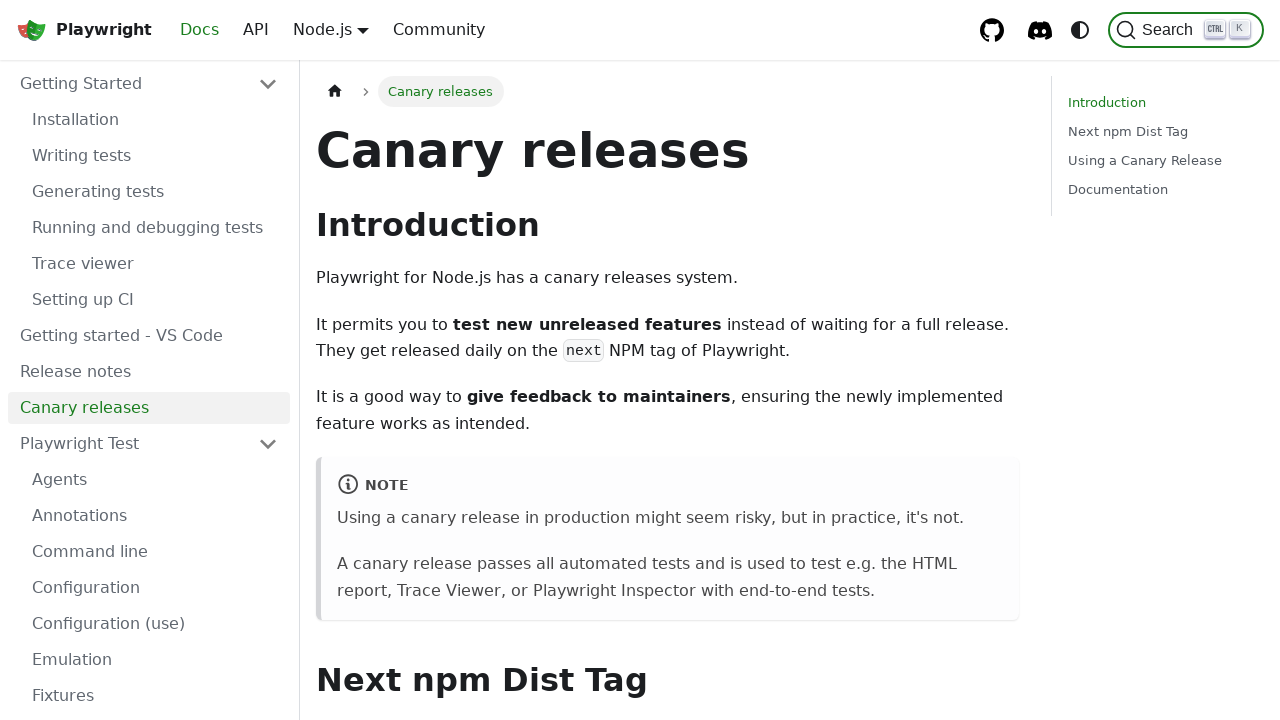